Tests Shifting Content menu elements by navigating to Example 1 and clicking Contact Us

Starting URL: https://the-internet.herokuapp.com/

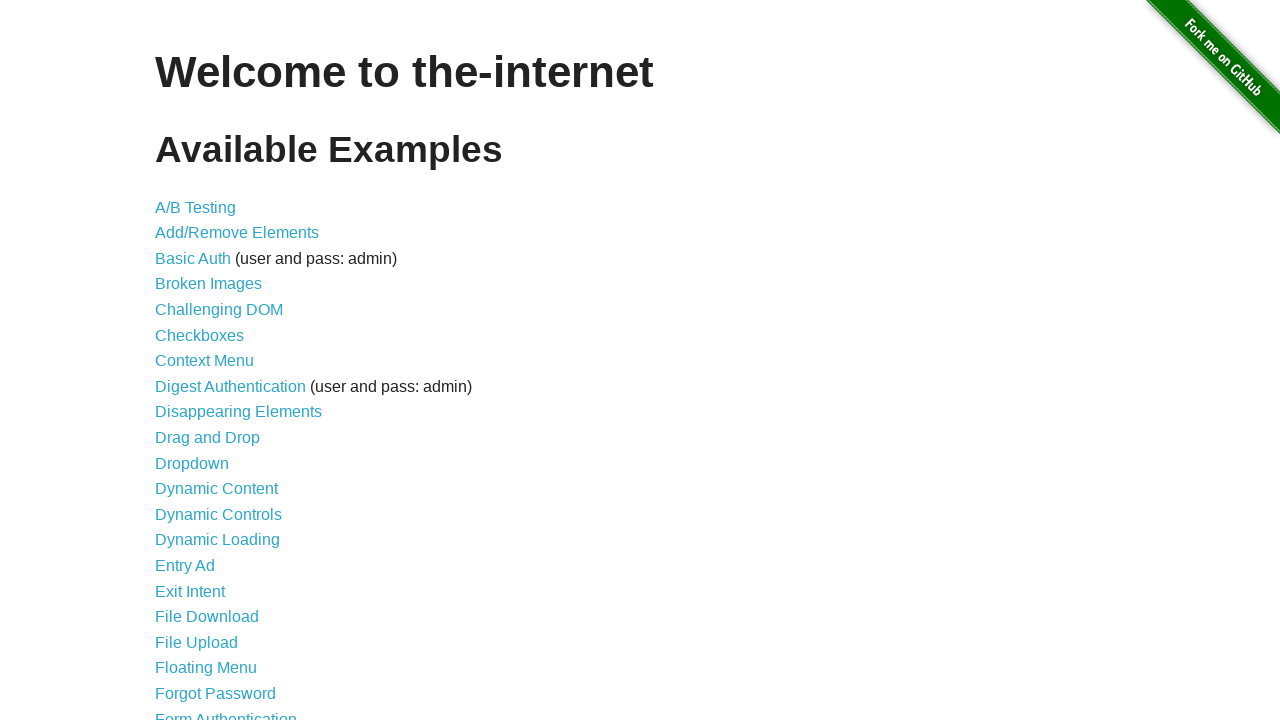

Clicked on Shifting Content link at (212, 523) on xpath=//*[@id="content"]/ul/li[39]/a
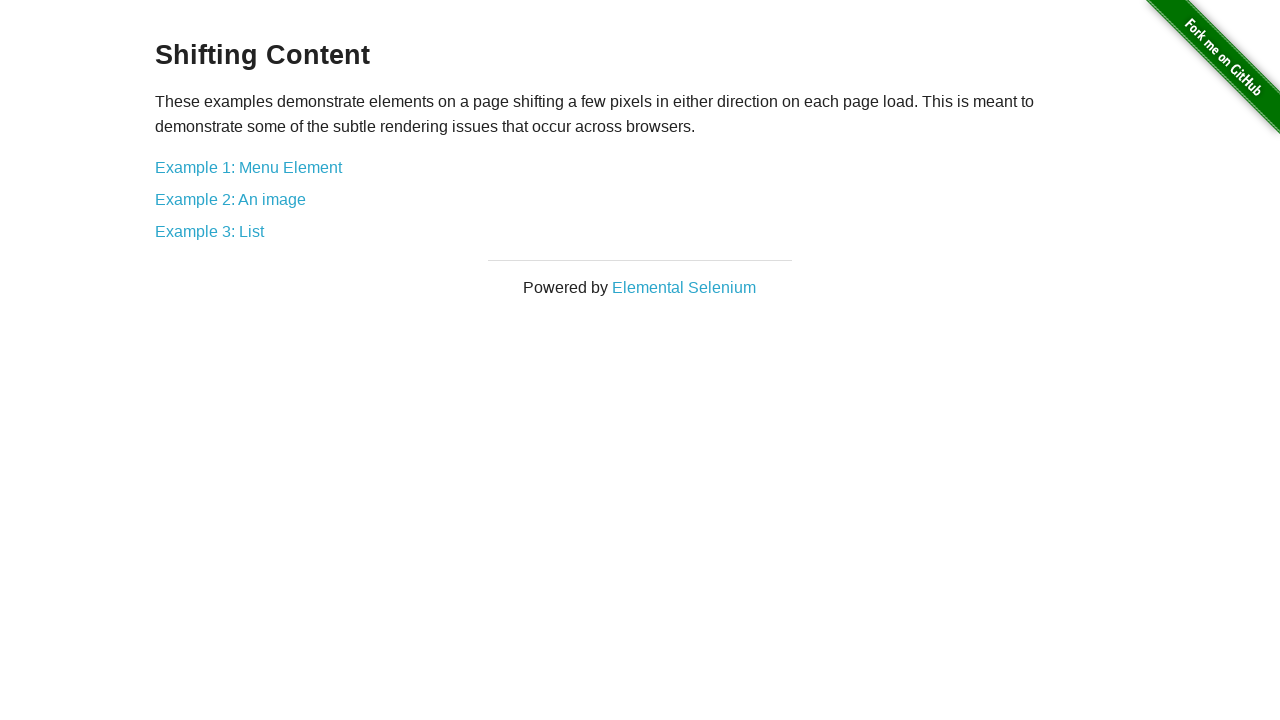

Clicked on Example 1: Menu Element link at (248, 167) on xpath=//*[@id="content"]/div/a[1]
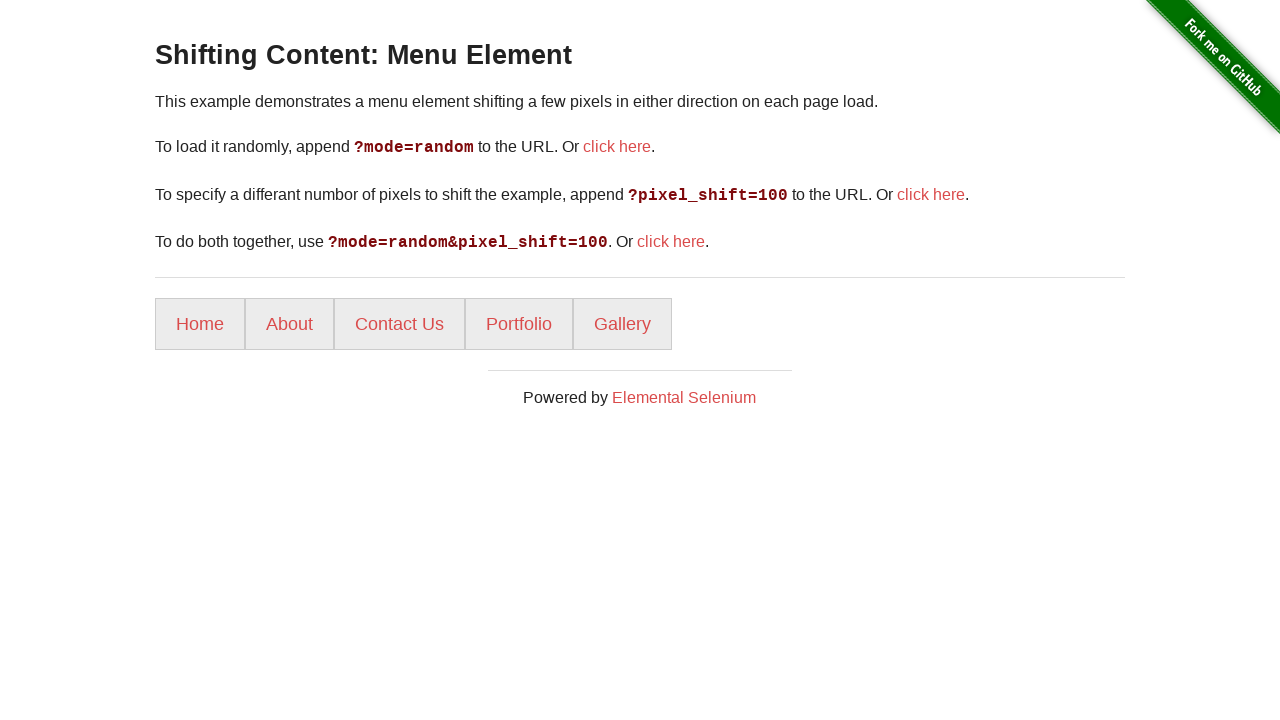

Clicked Contact Us menu item at (400, 324) on xpath=//*[@id="content"]/div/ul/li[3]/a
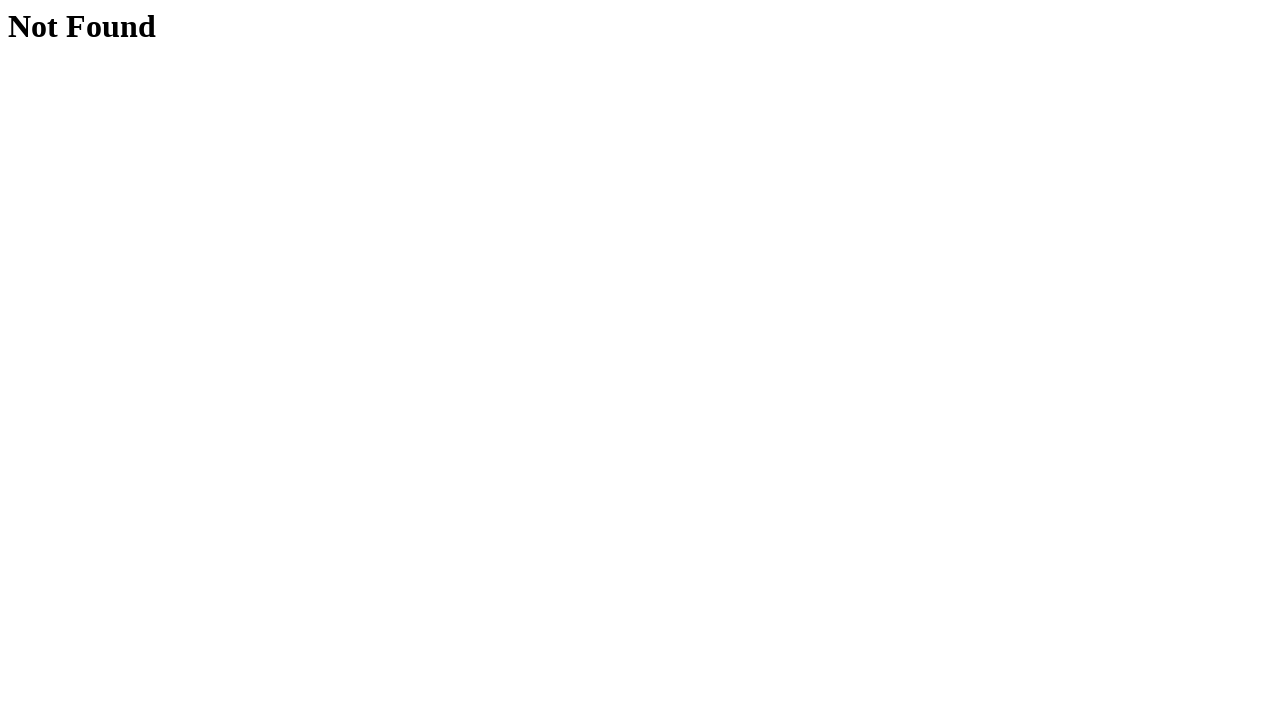

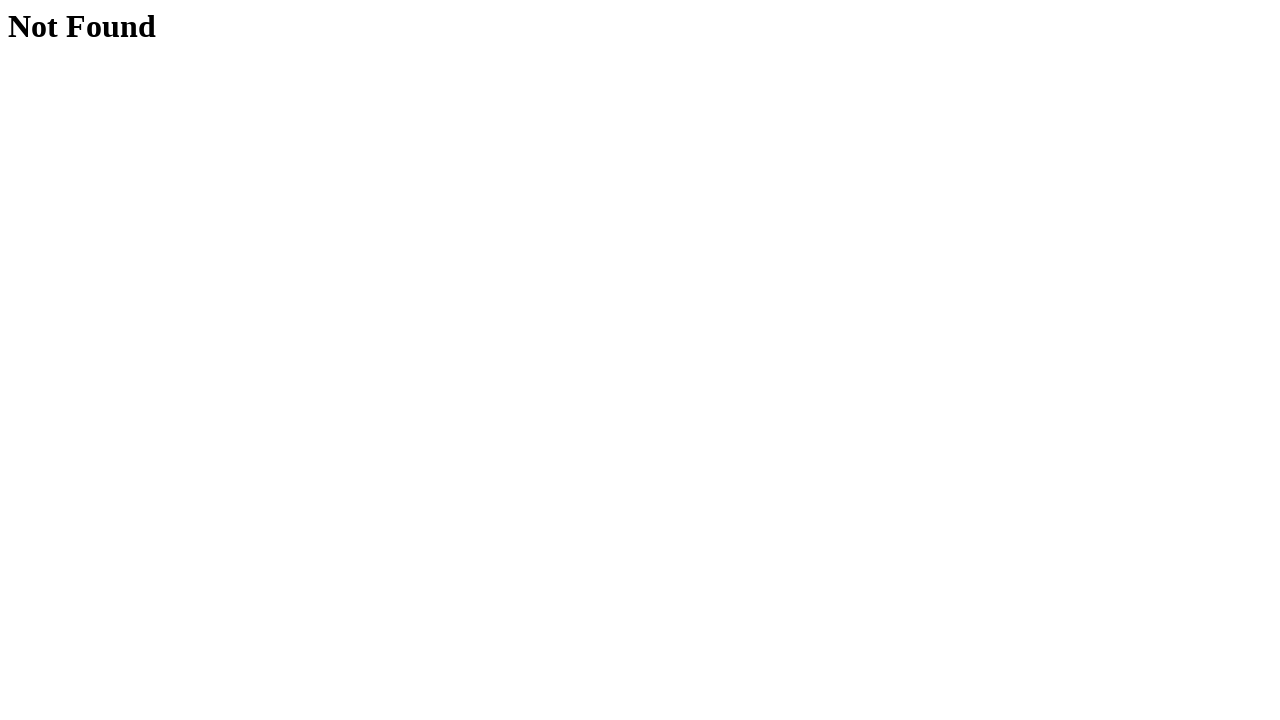